Tests drag and drop functionality by dragging an element and dropping it onto a target area

Starting URL: https://demoqa.com/droppable

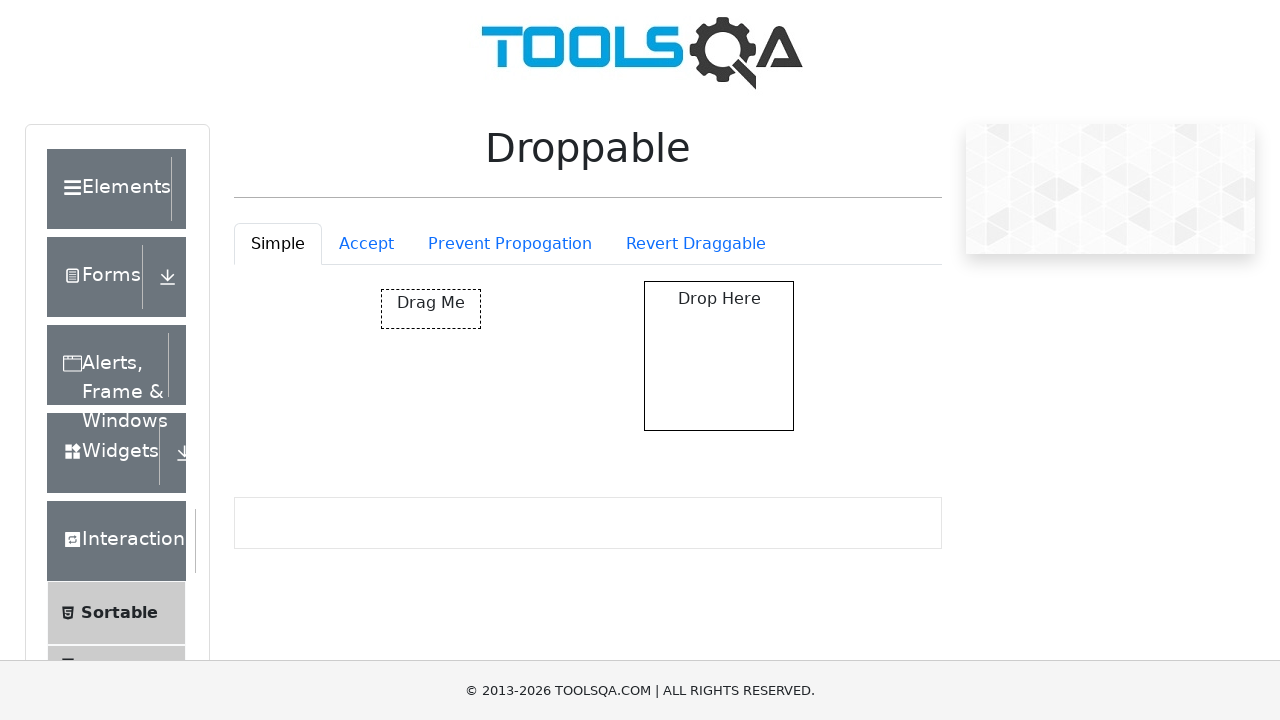

Located draggable element
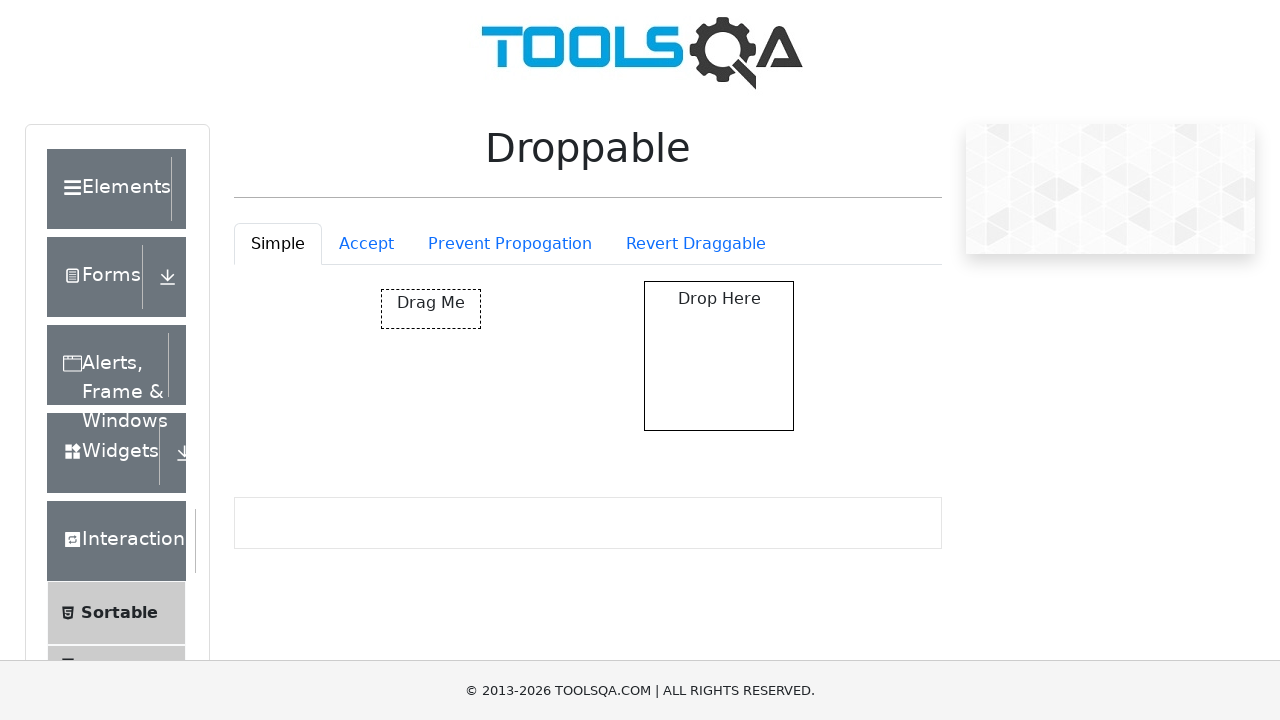

Located drop target area
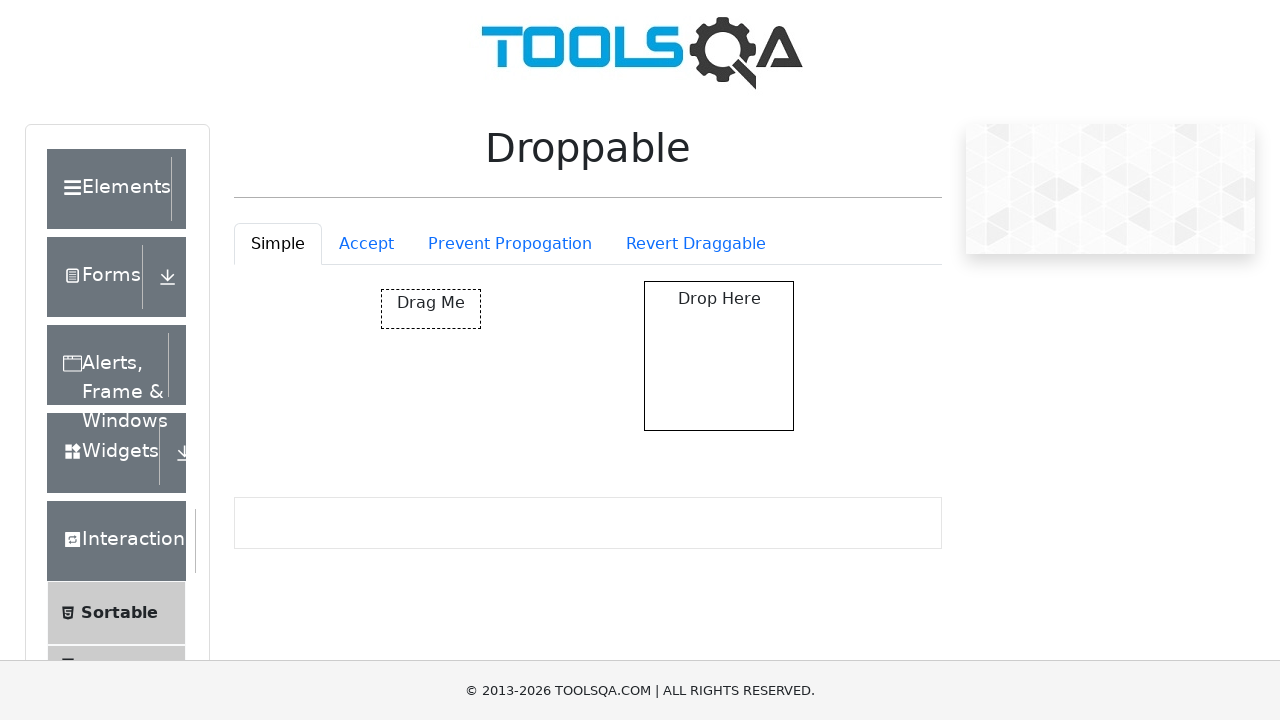

Dragged element onto drop target at (719, 356)
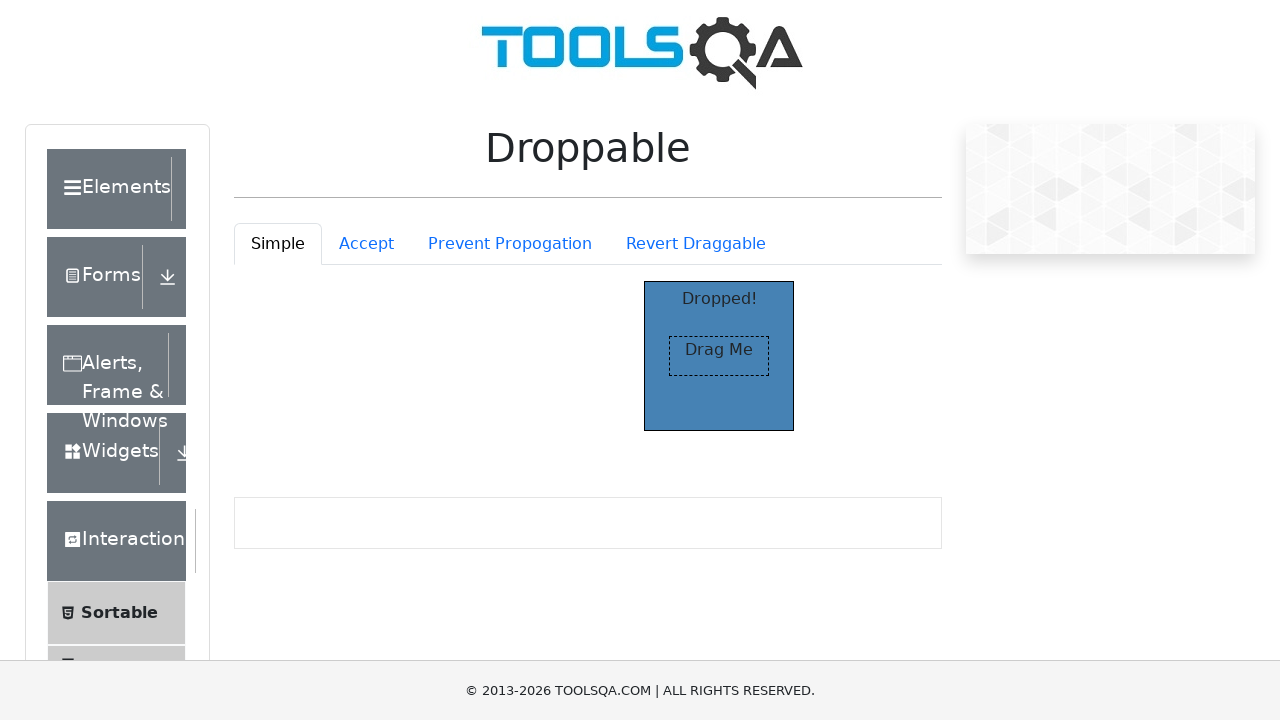

Located success message element
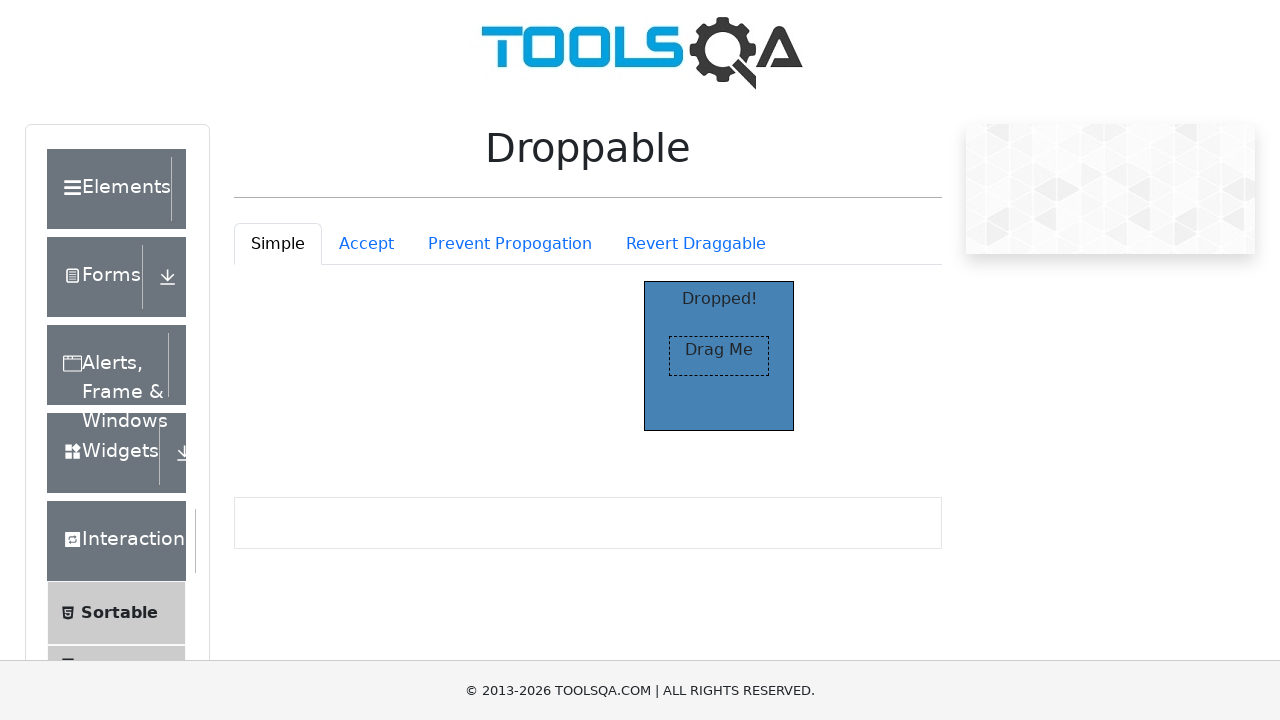

Verified 'Dropped!' message is displayed - drag and drop successful
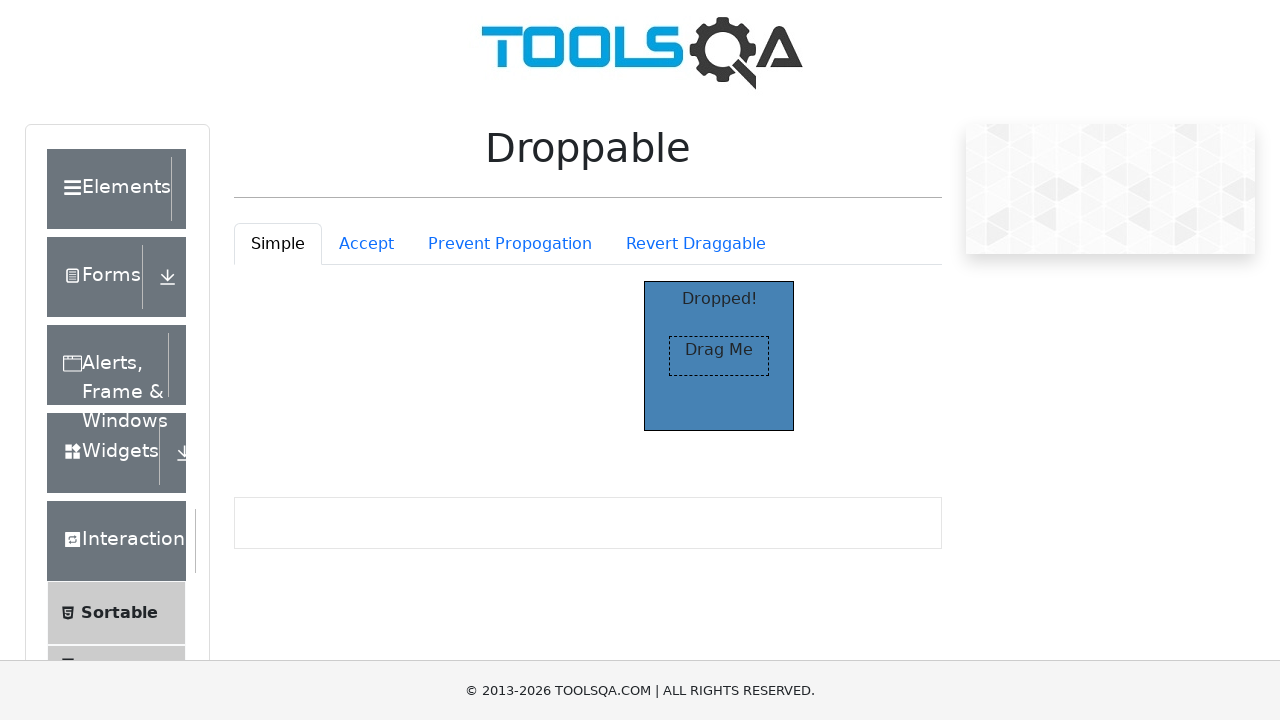

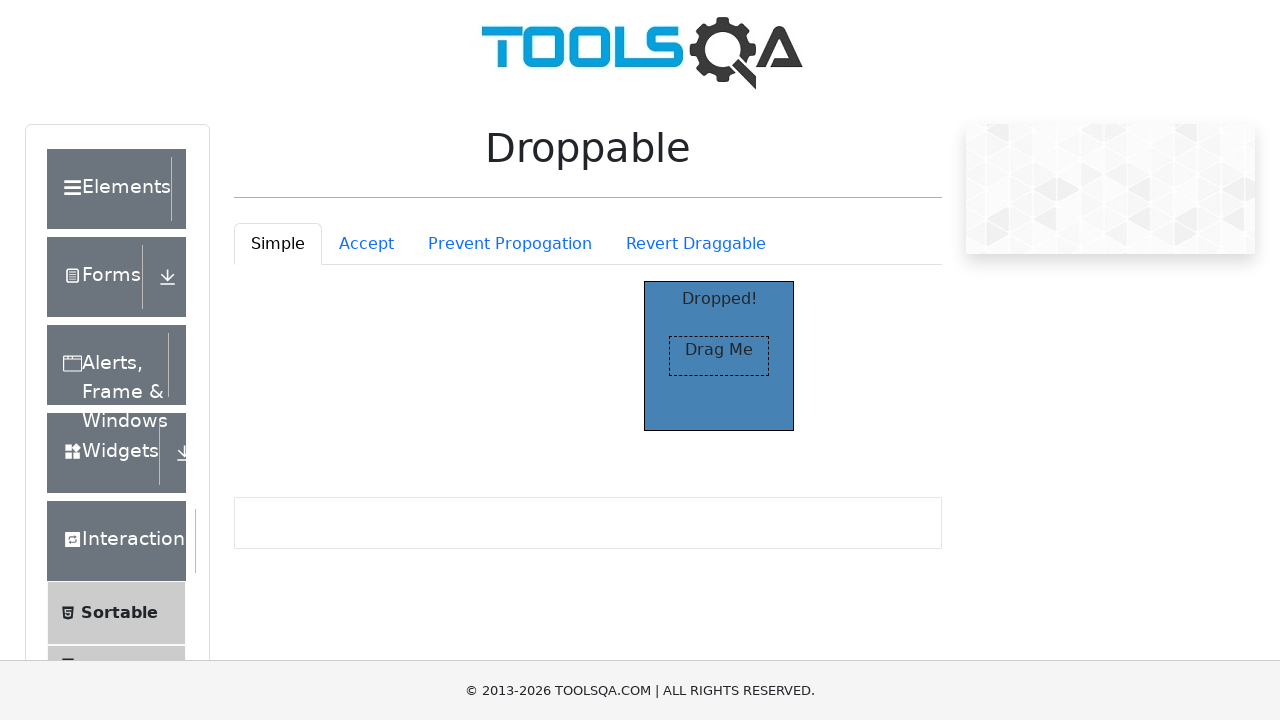